Tests browser window handling by clicking buttons that open new tabs/windows, then iterating through all open windows to close them except the main window

Starting URL: https://demoqa.com/browser-windows

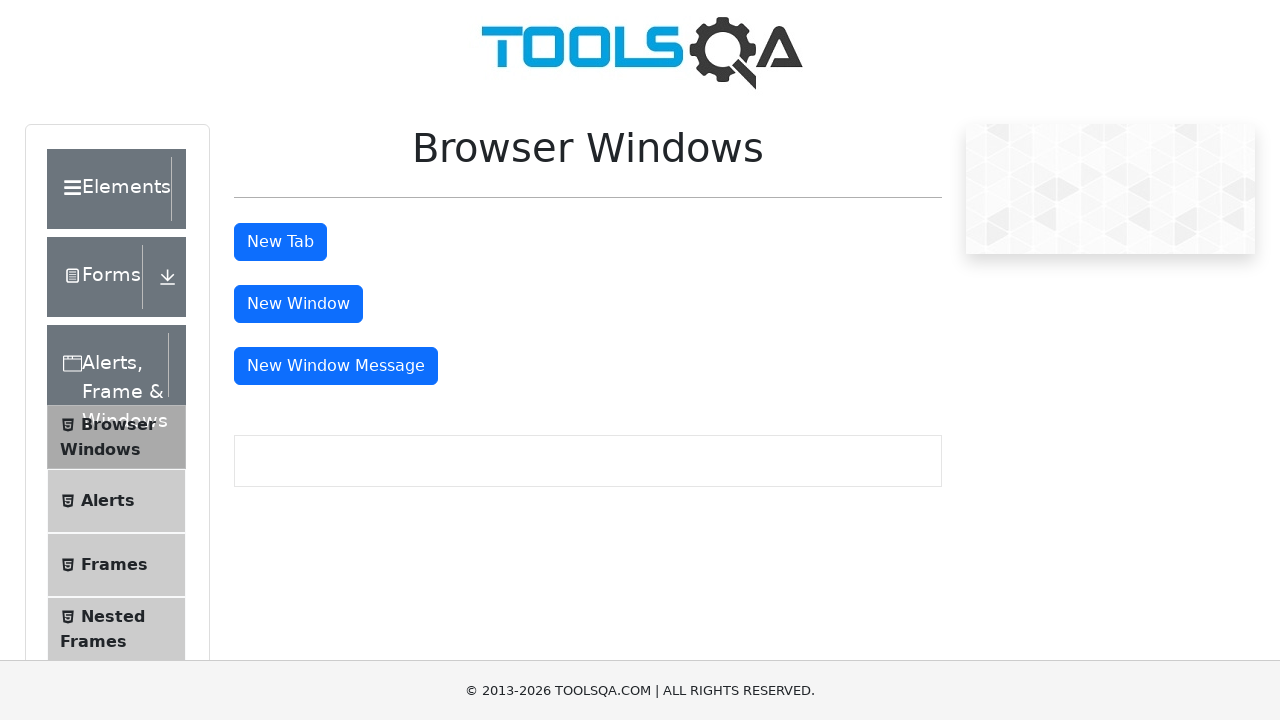

Clicked tab button to open new tab at (280, 242) on #tabButton
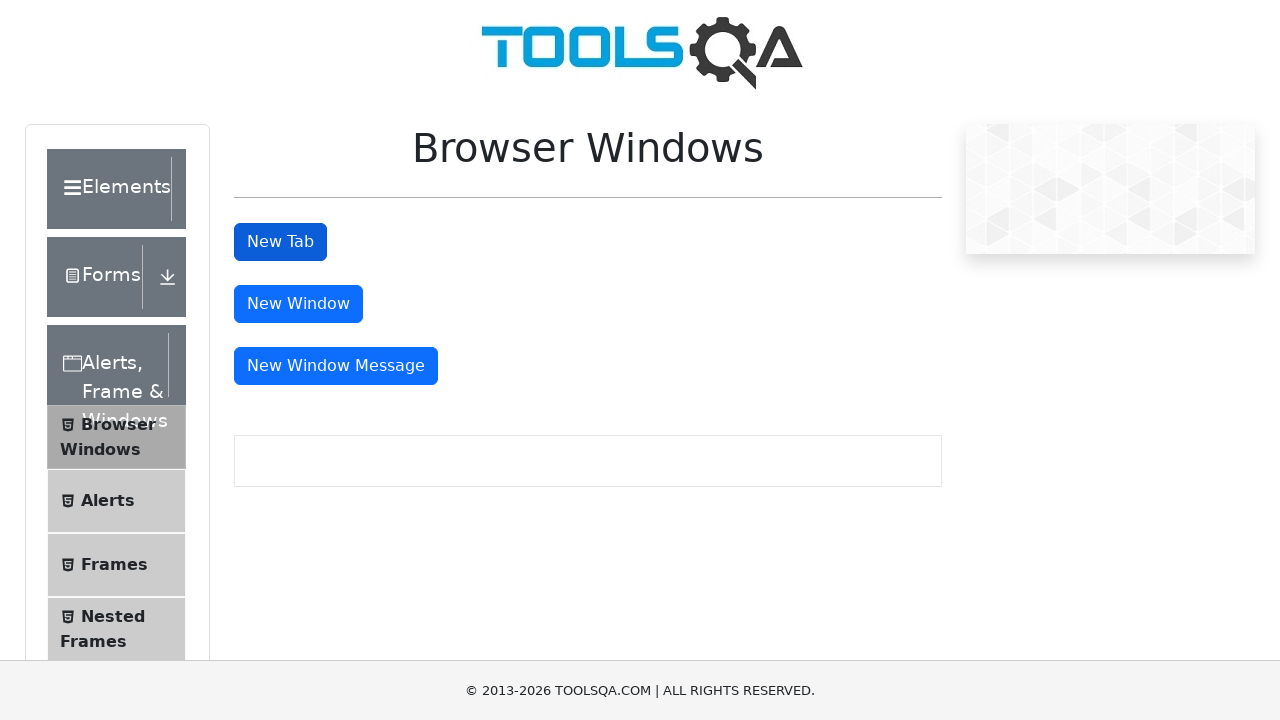

Waited 2 seconds for new tab to open
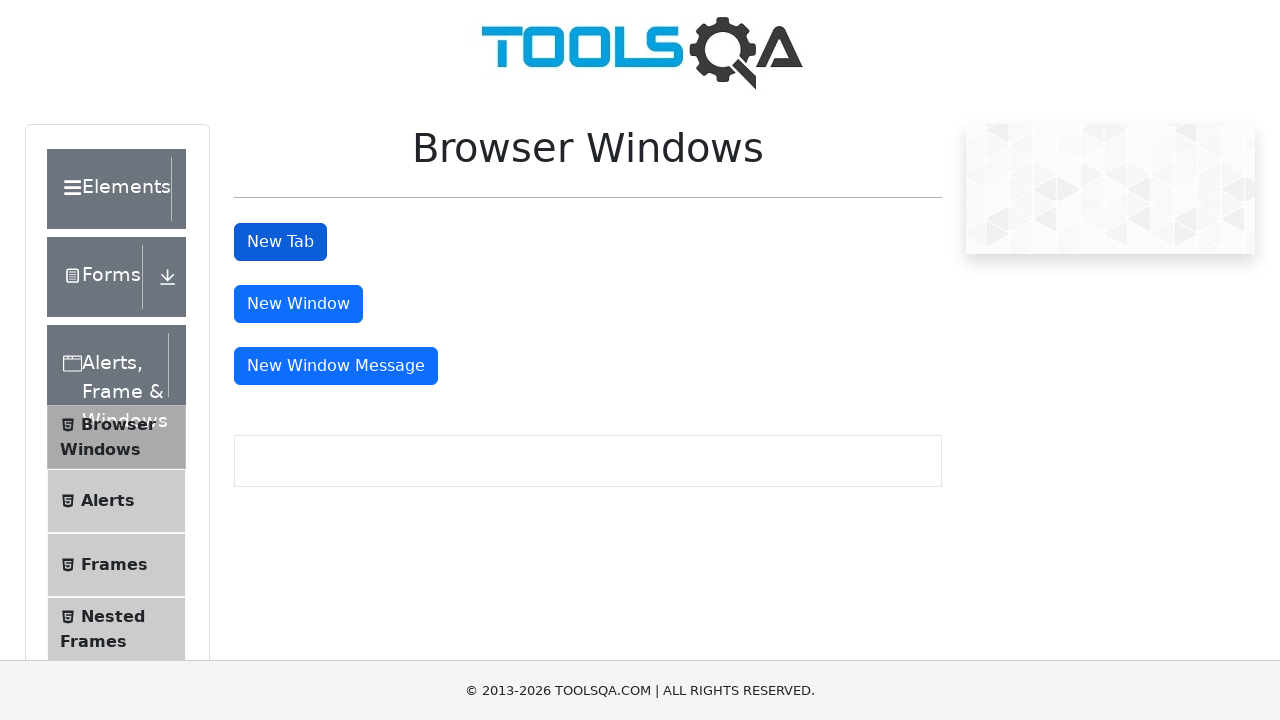

Clicked window button to open new window at (298, 304) on #windowButton
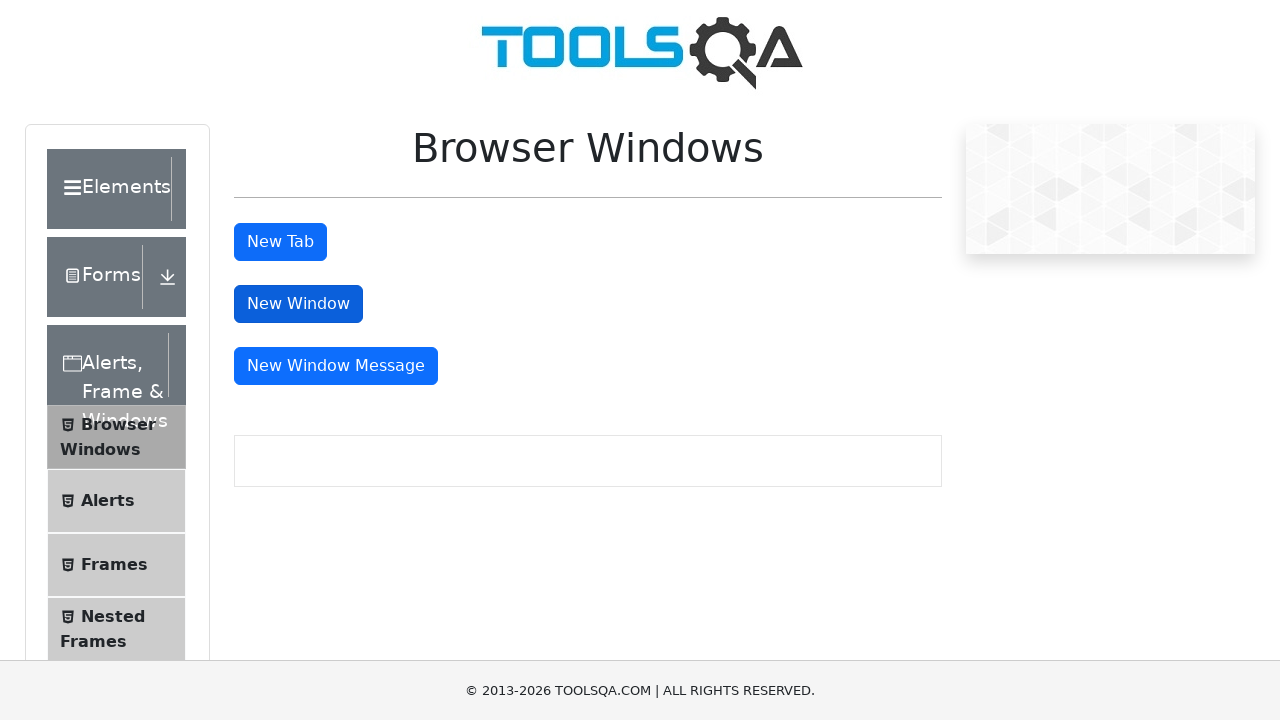

Waited 2 seconds for new window to open
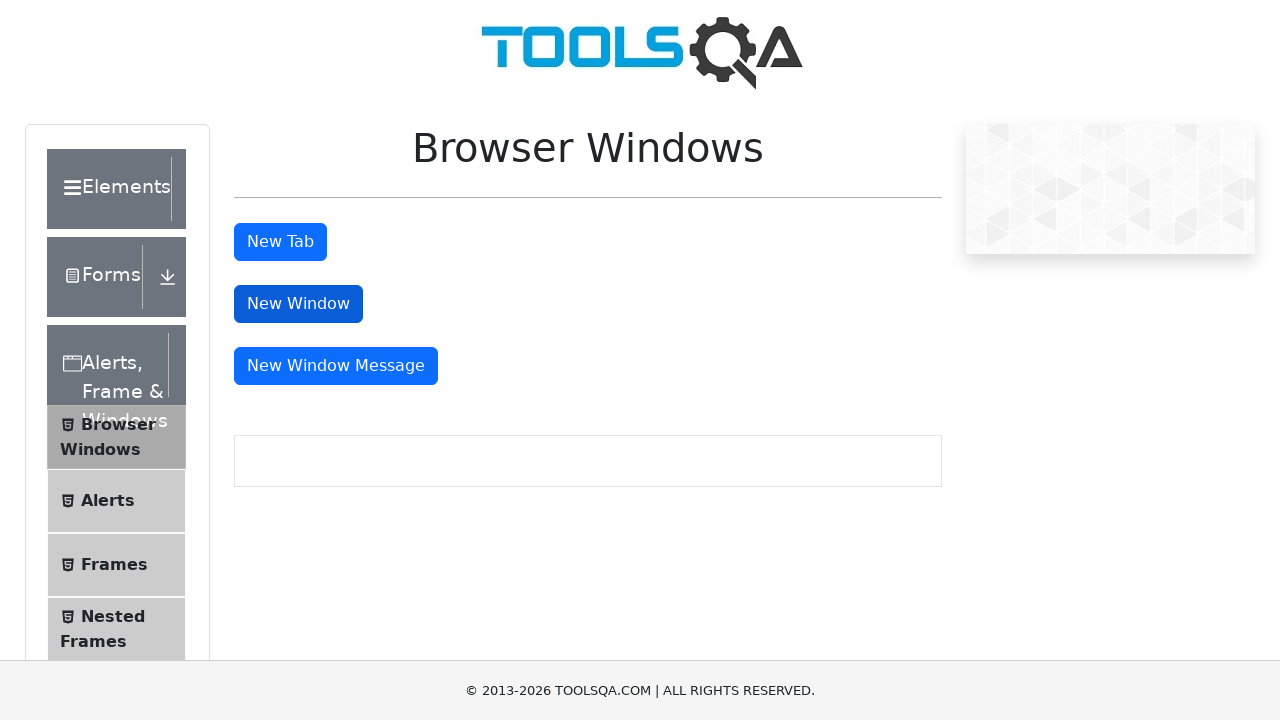

Clicked message window button to open message window at (336, 366) on #messageWindowButton
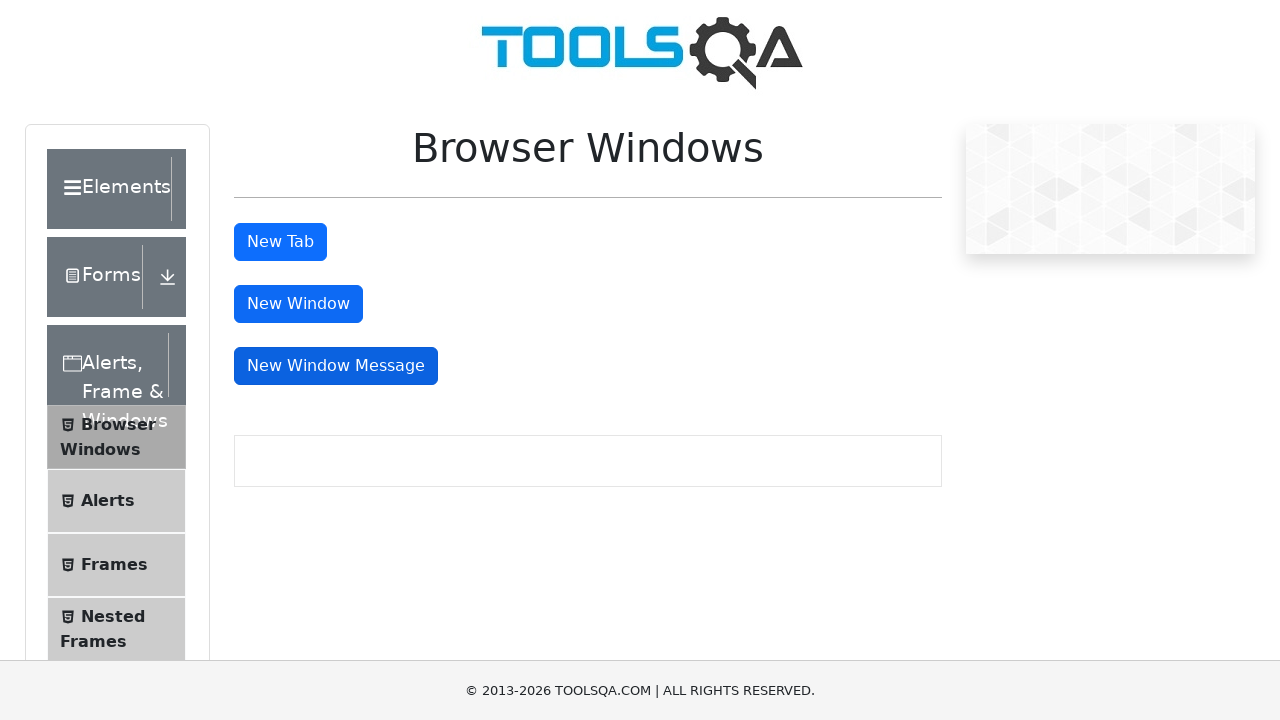

Waited 2 seconds for message window to open
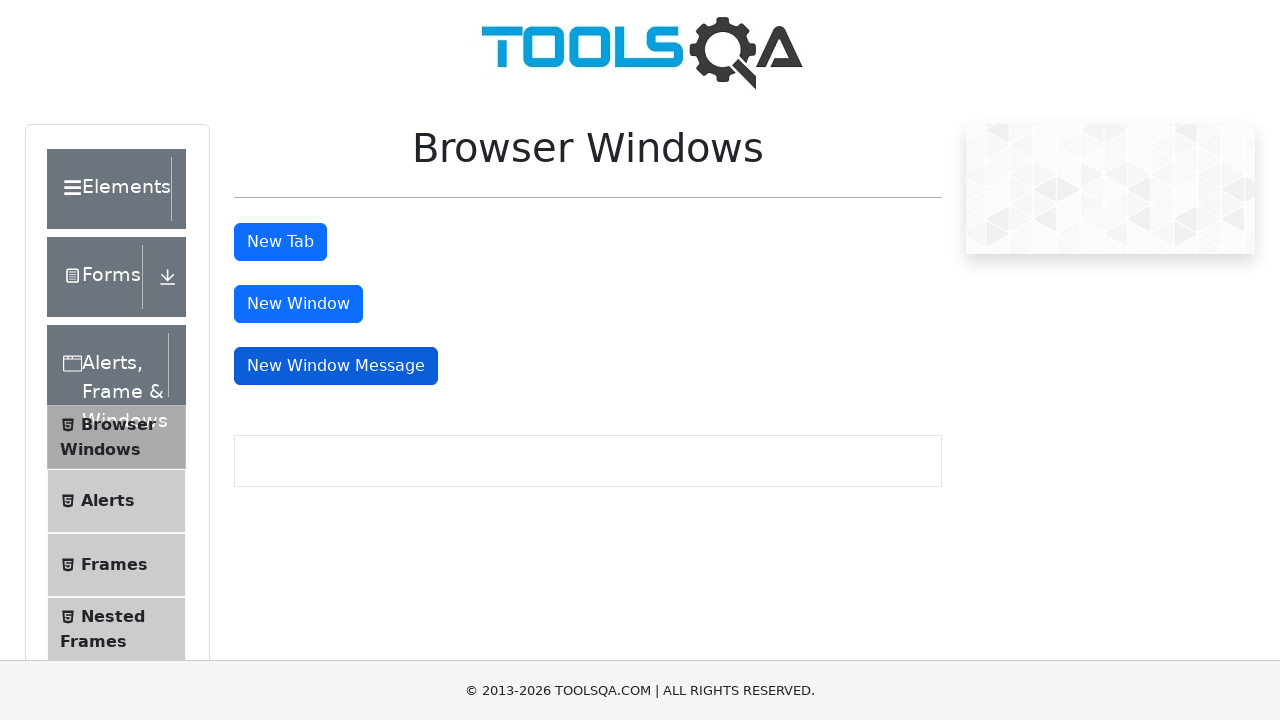

Retrieved all active pages/windows: 4 total
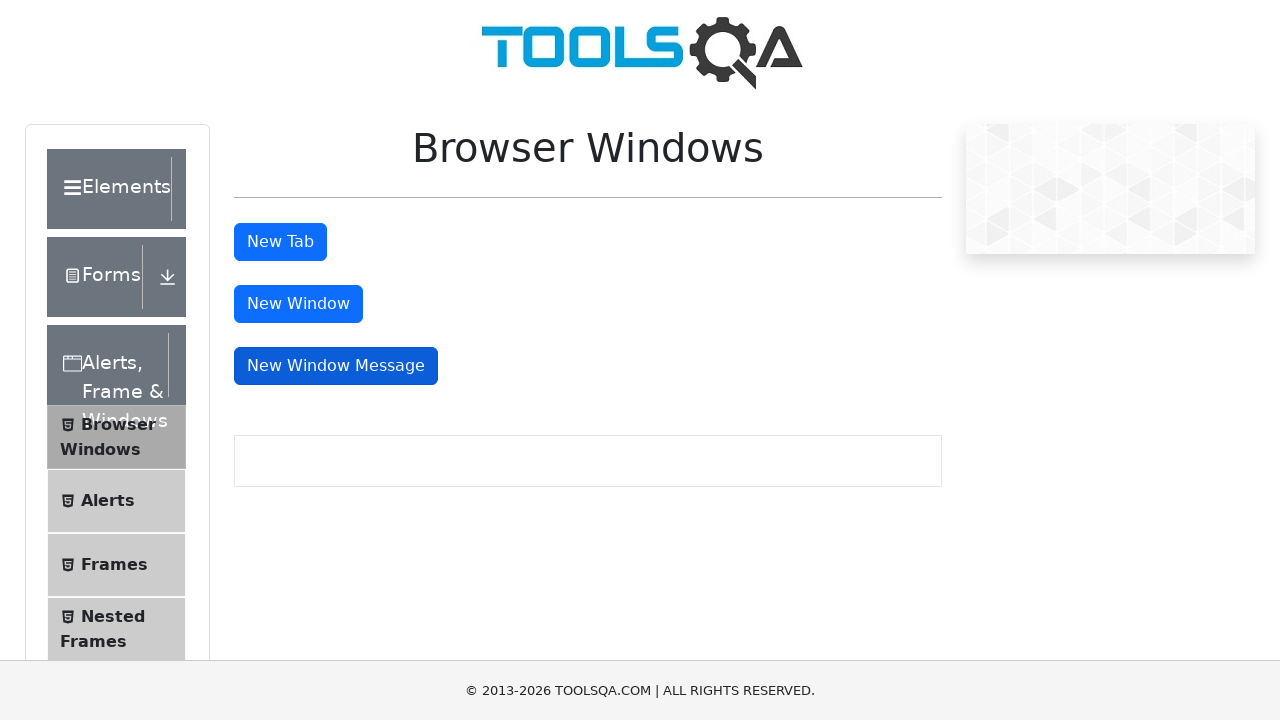

Closed non-main window/tab
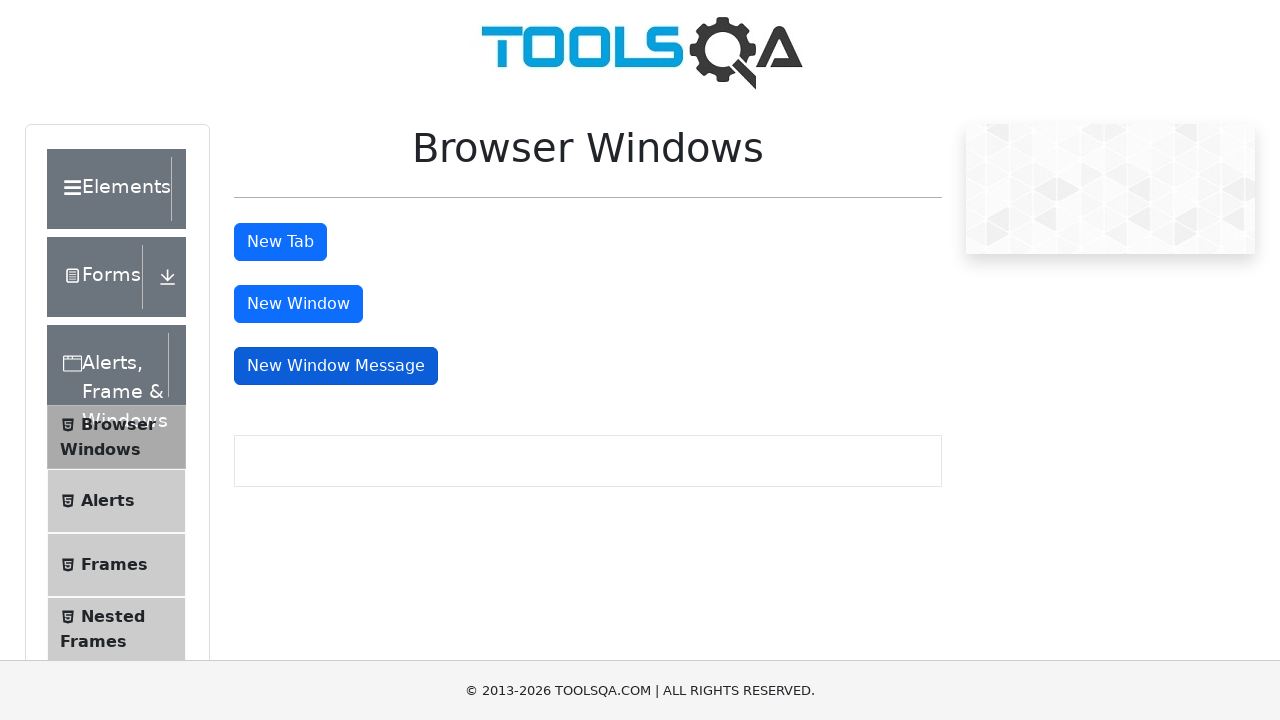

Closed non-main window/tab
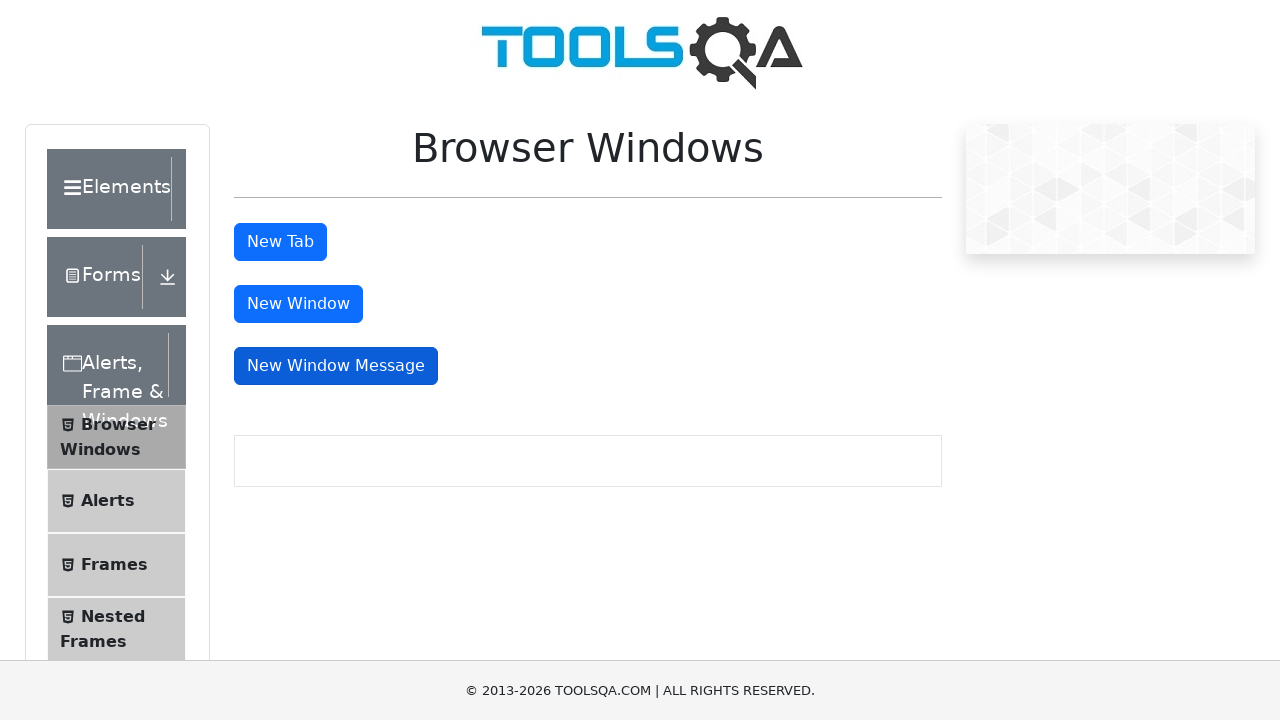

Closed non-main window/tab
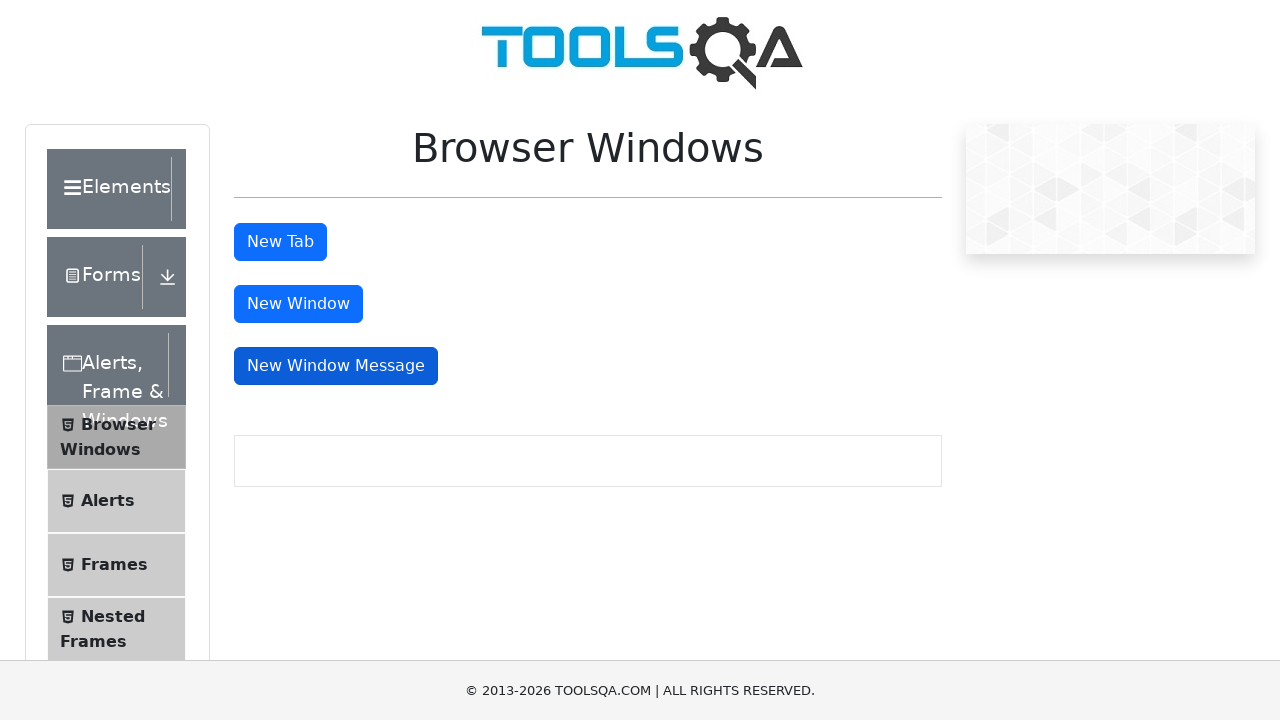

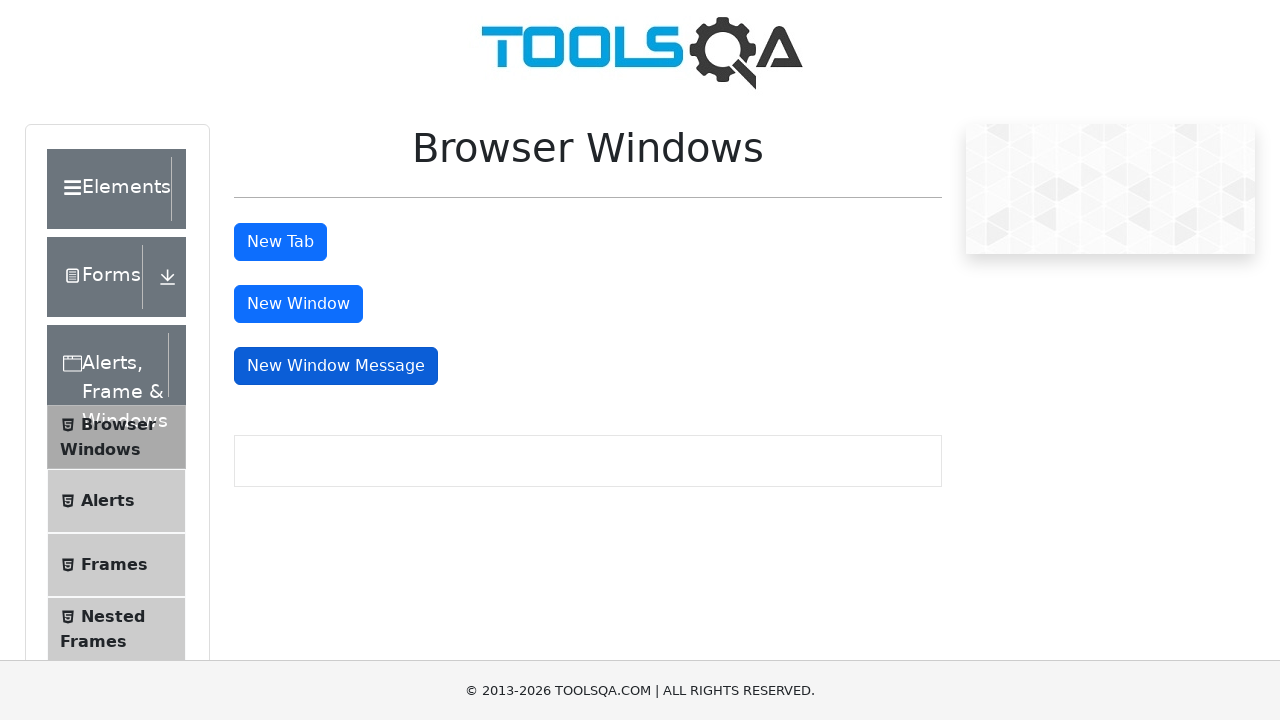